Tests prompt dialog by entering text and accepting it

Starting URL: https://testpages.eviltester.com/styled/alerts/alert-test.html

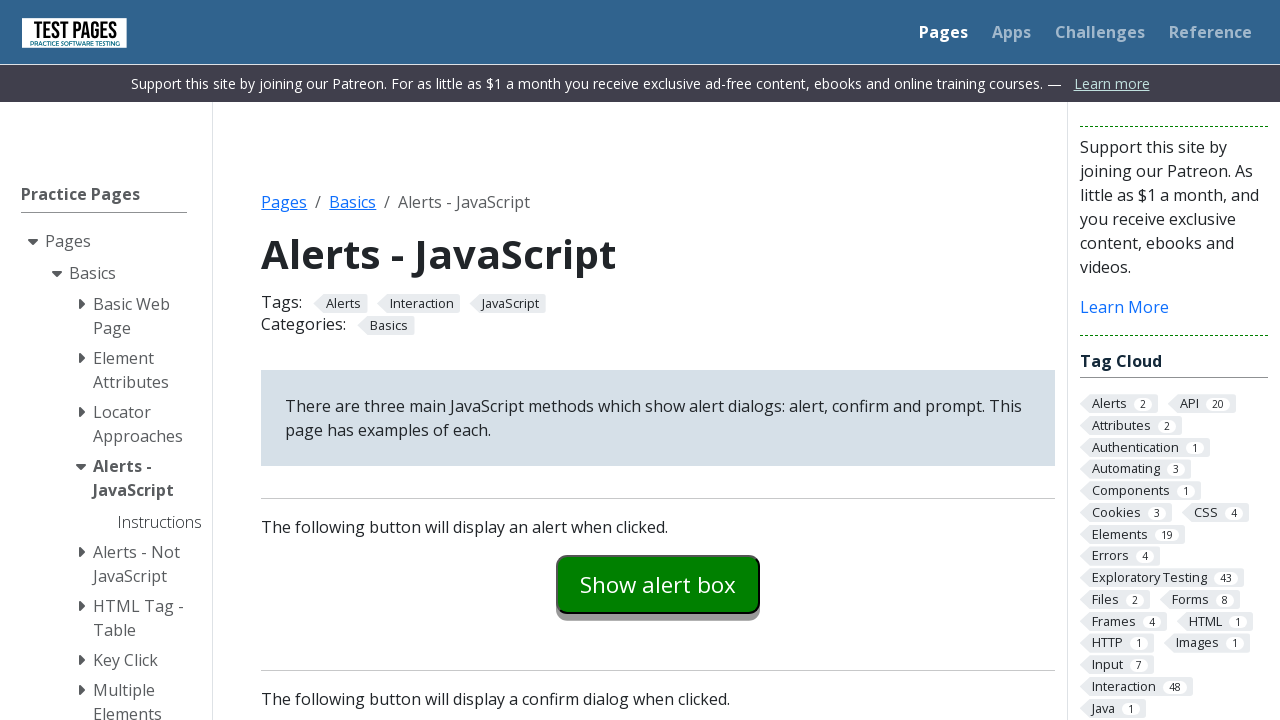

Set up dialog handler to accept prompt with text input
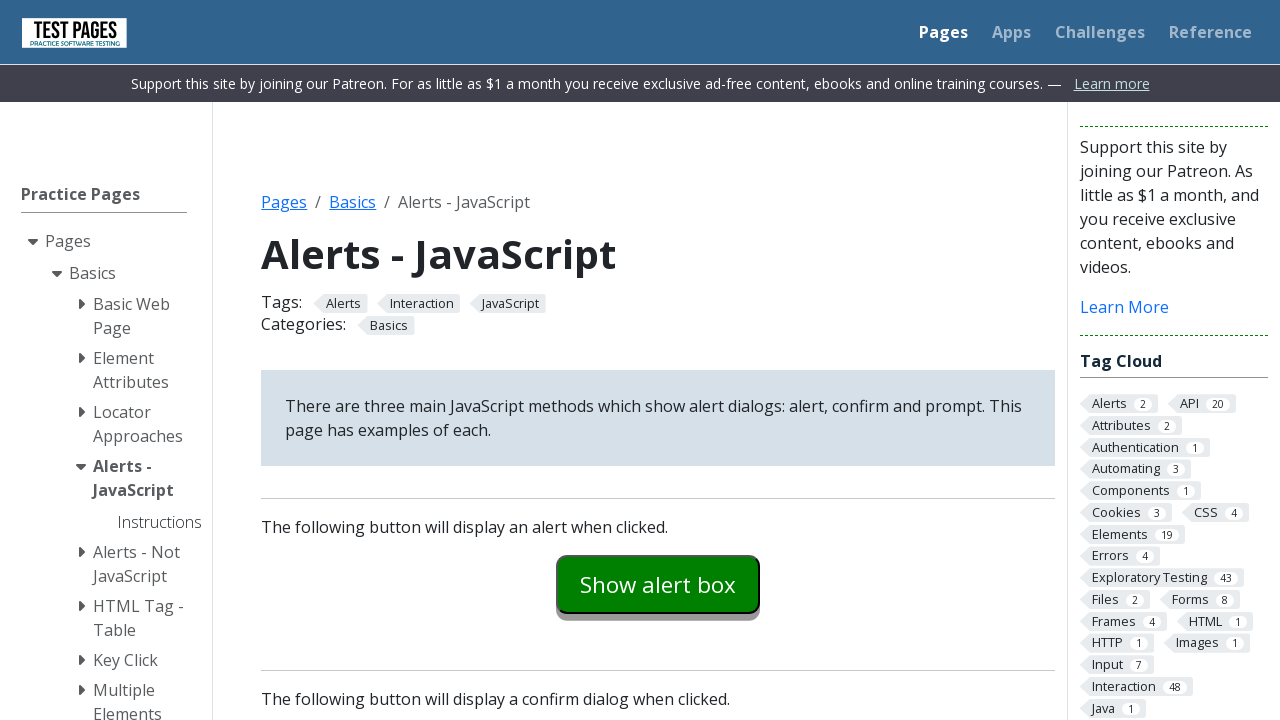

Clicked prompt example button at (658, 360) on #promptexample
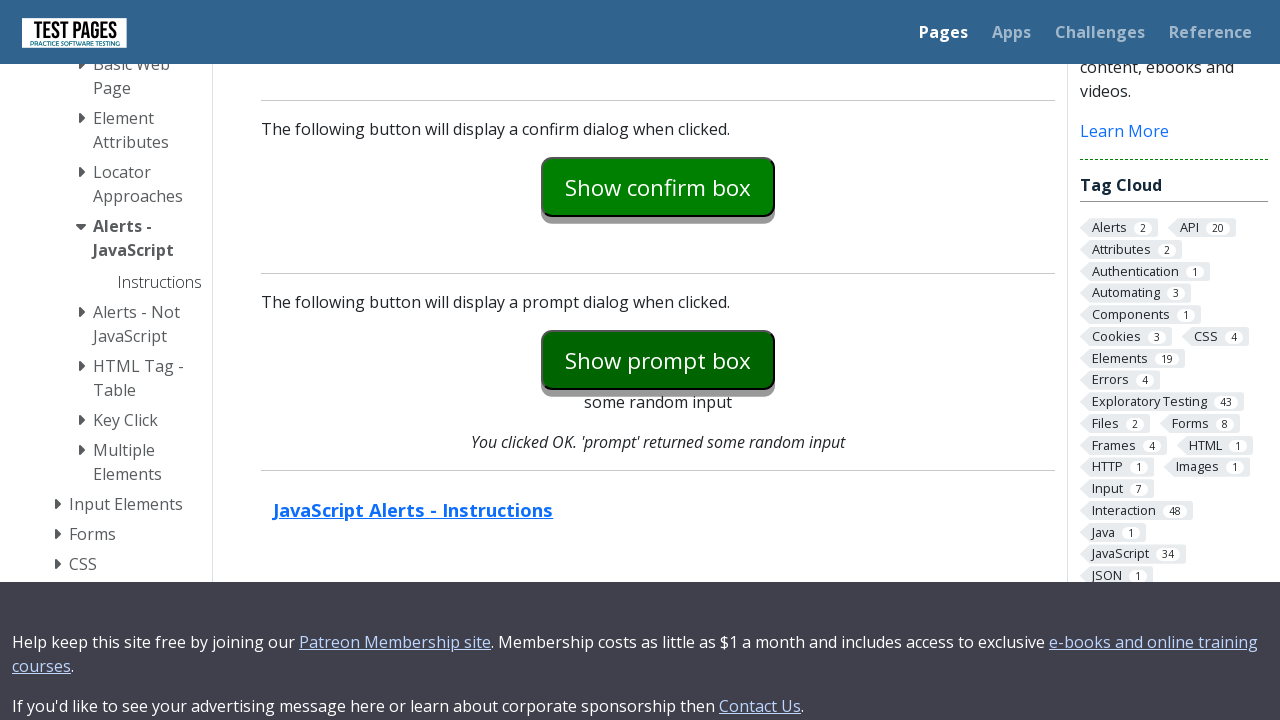

Prompt explanation text element appeared on page
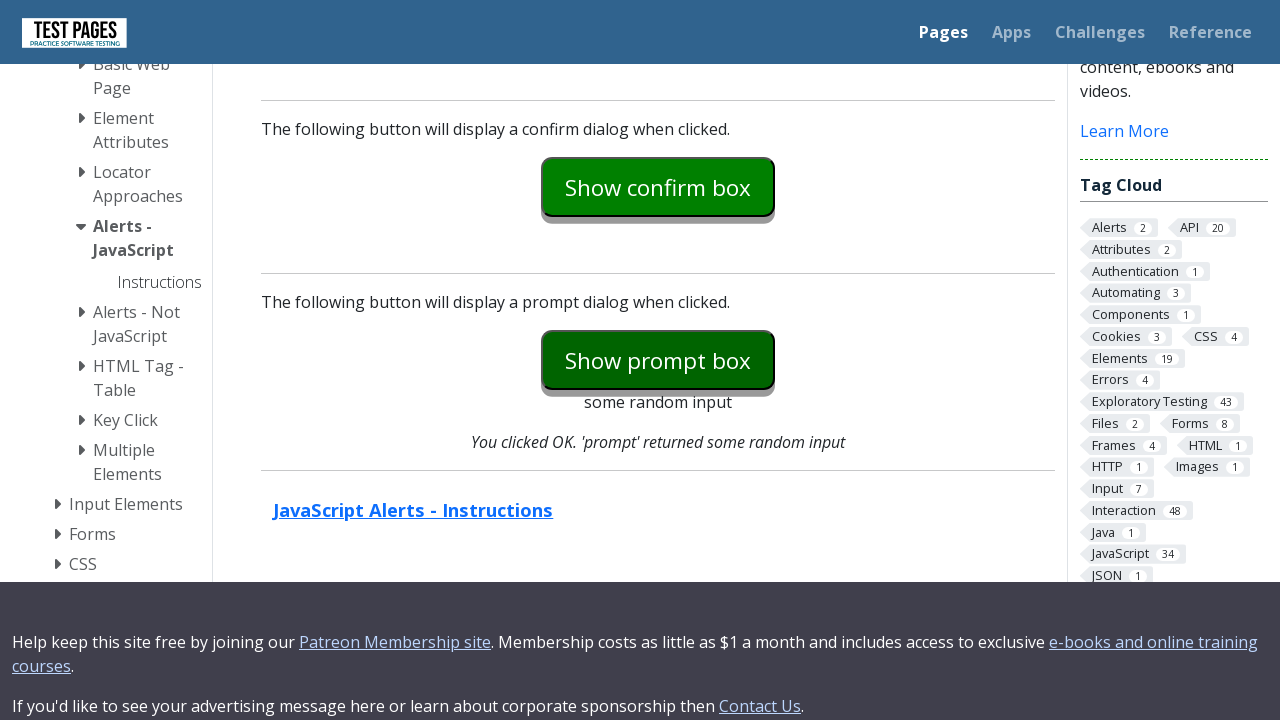

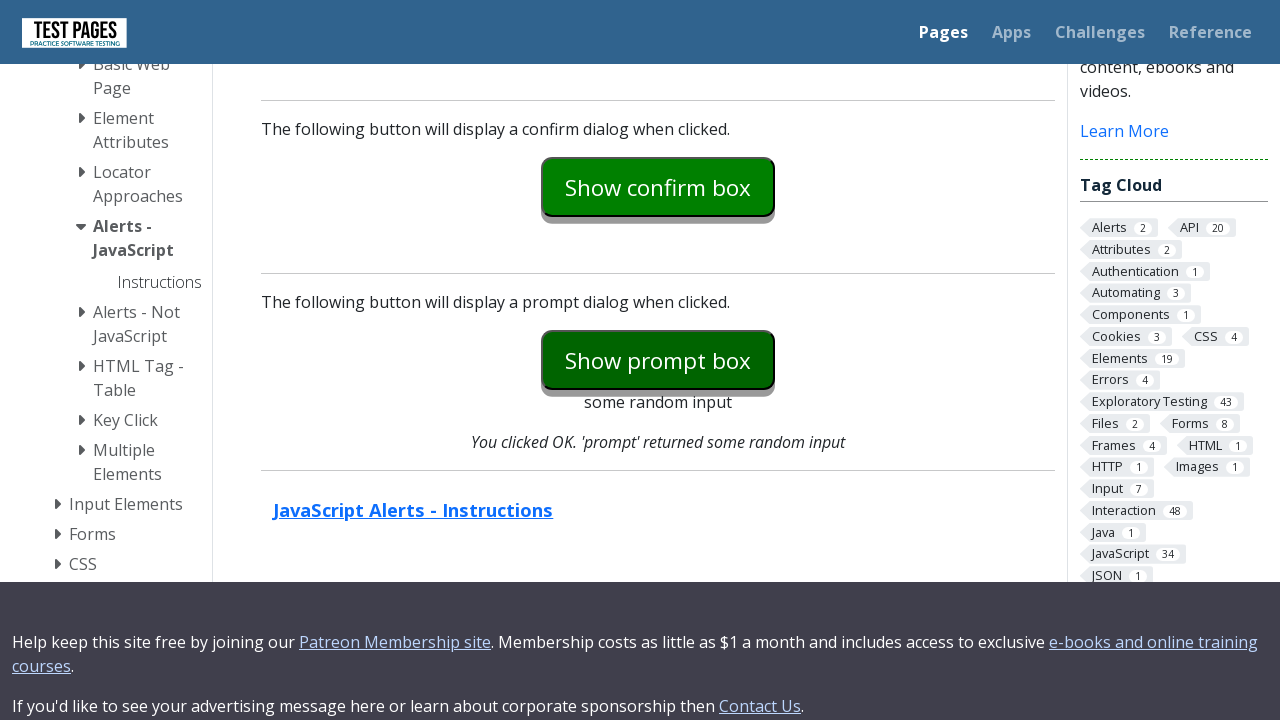